Navigates to Hacker News newest articles page and paginates through multiple pages by clicking the "More" link to load additional articles.

Starting URL: https://news.ycombinator.com/newest

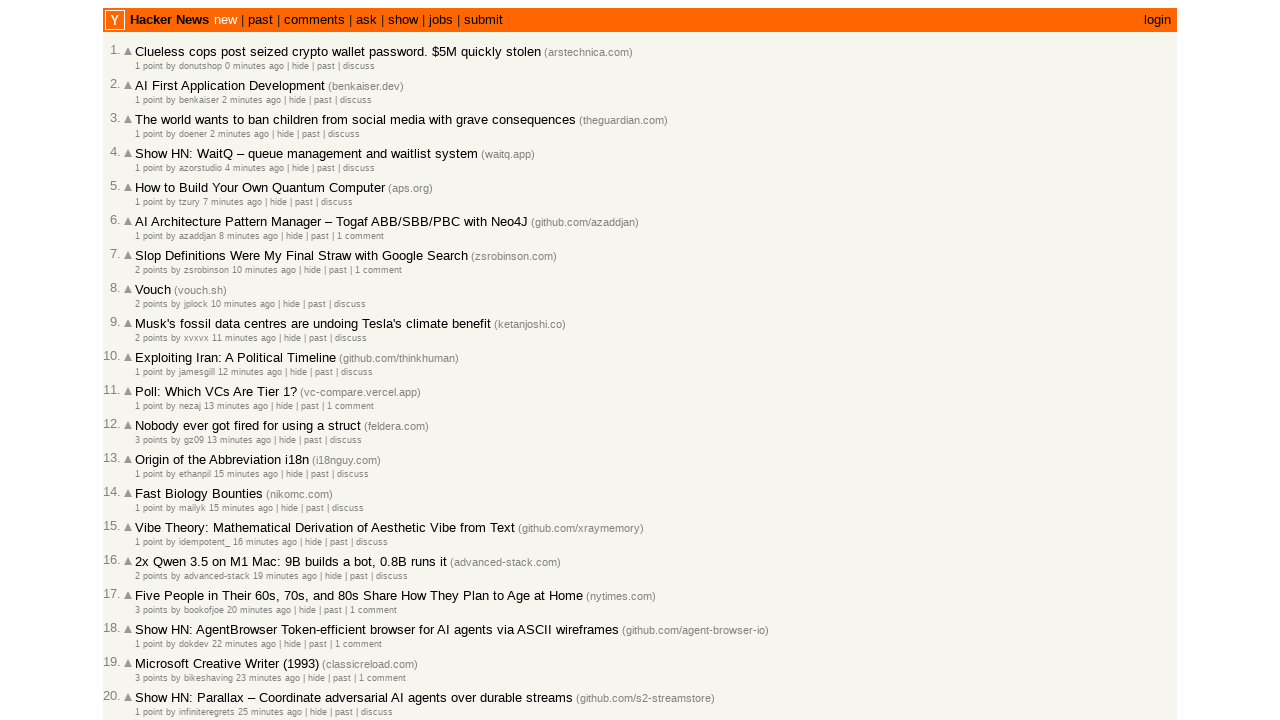

Waited for articles to load on the first page
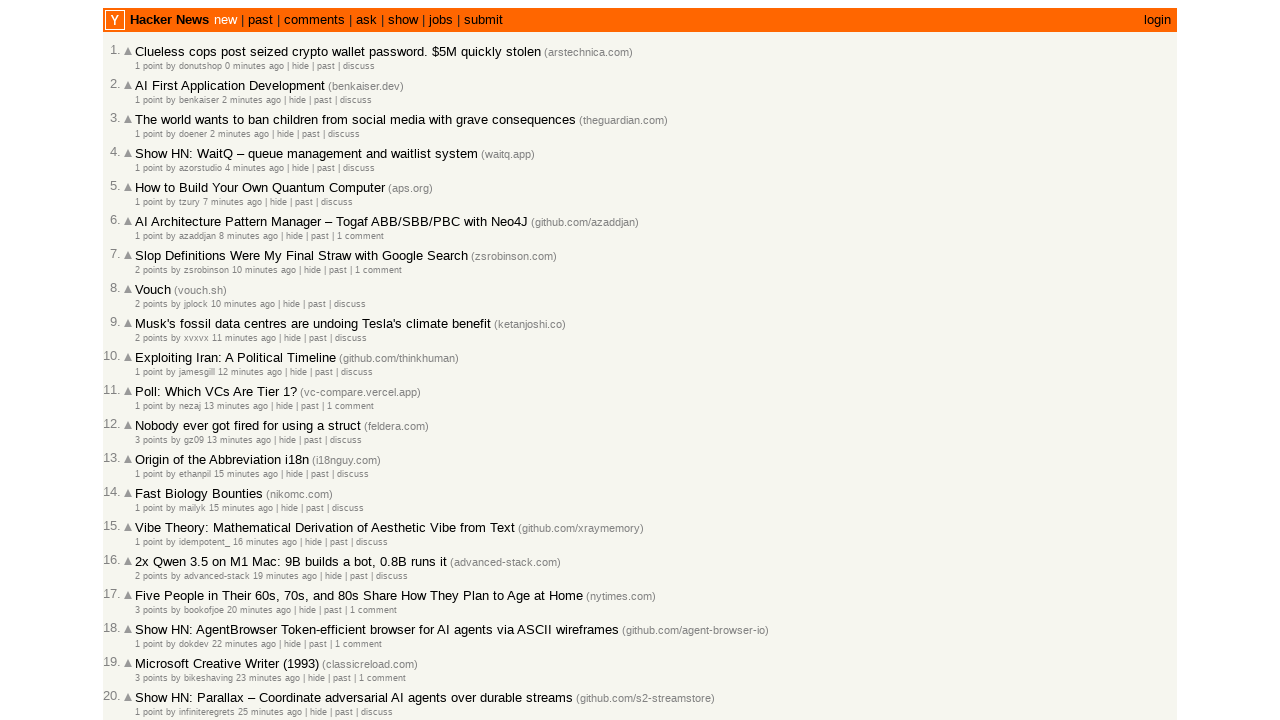

Clicked 'More' link to load the next page of articles at (149, 616) on a.morelink
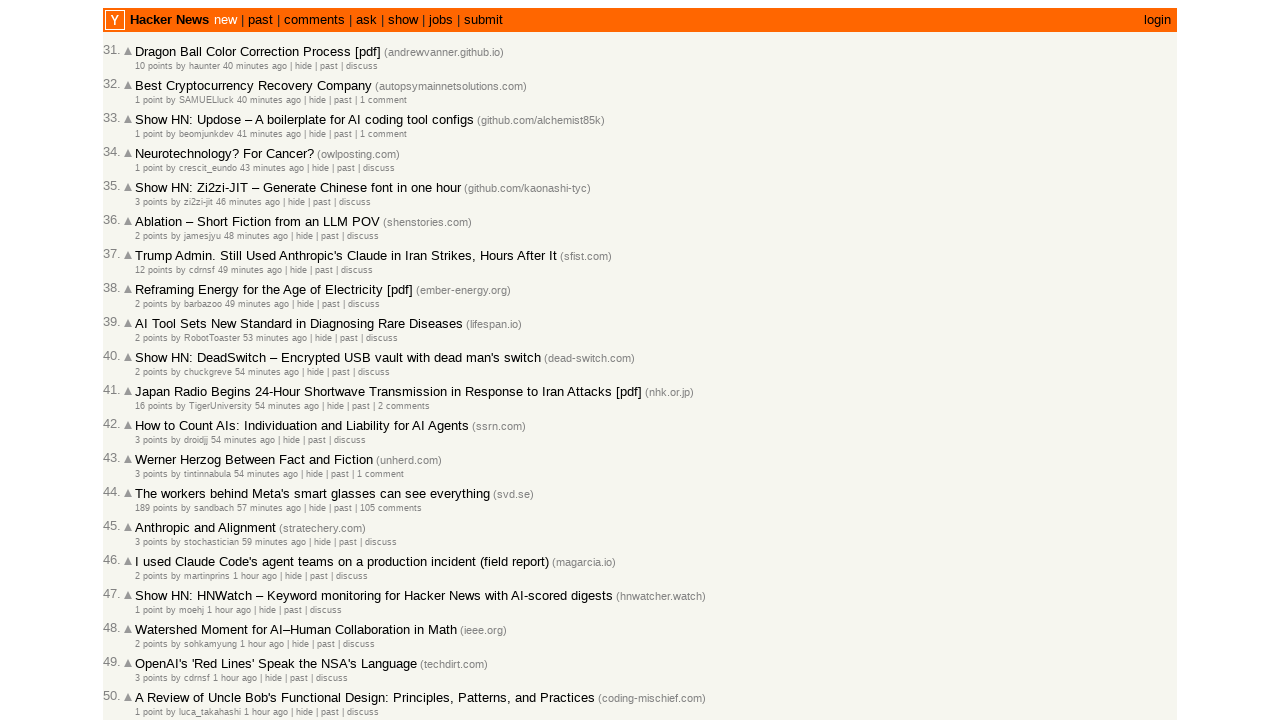

Waited for network to become idle after clicking More
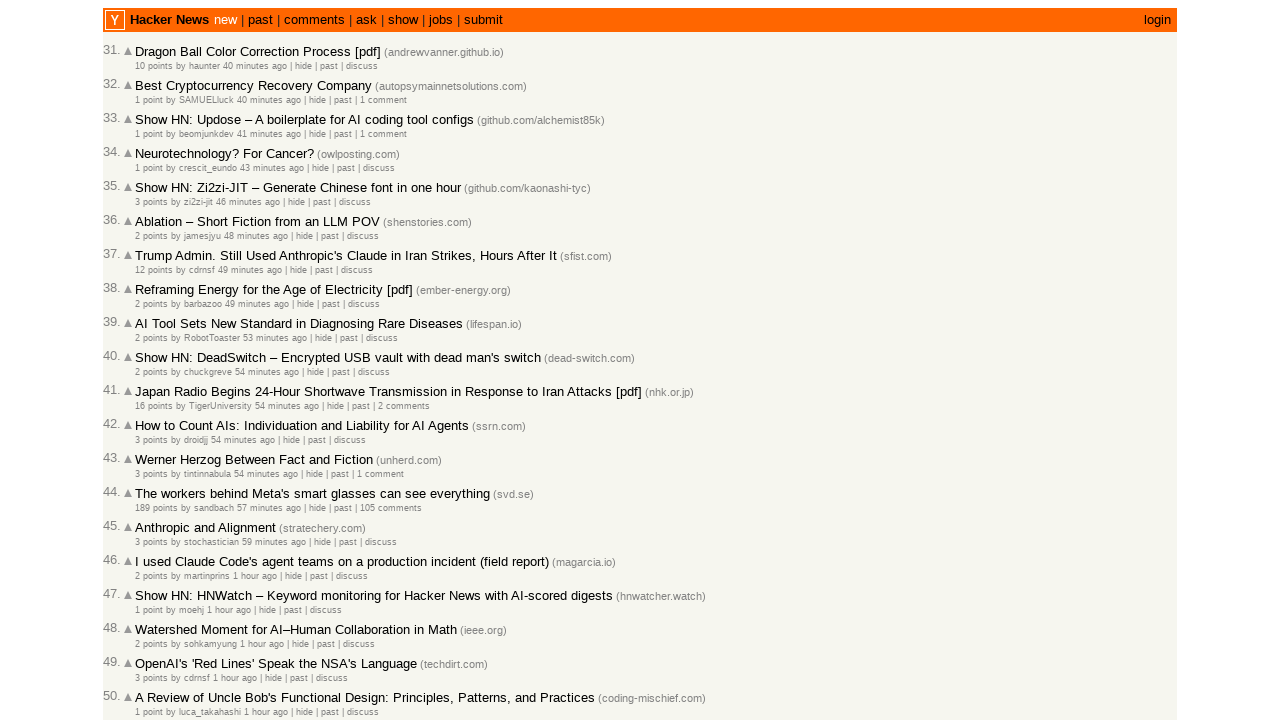

Waited for new articles to load on second page
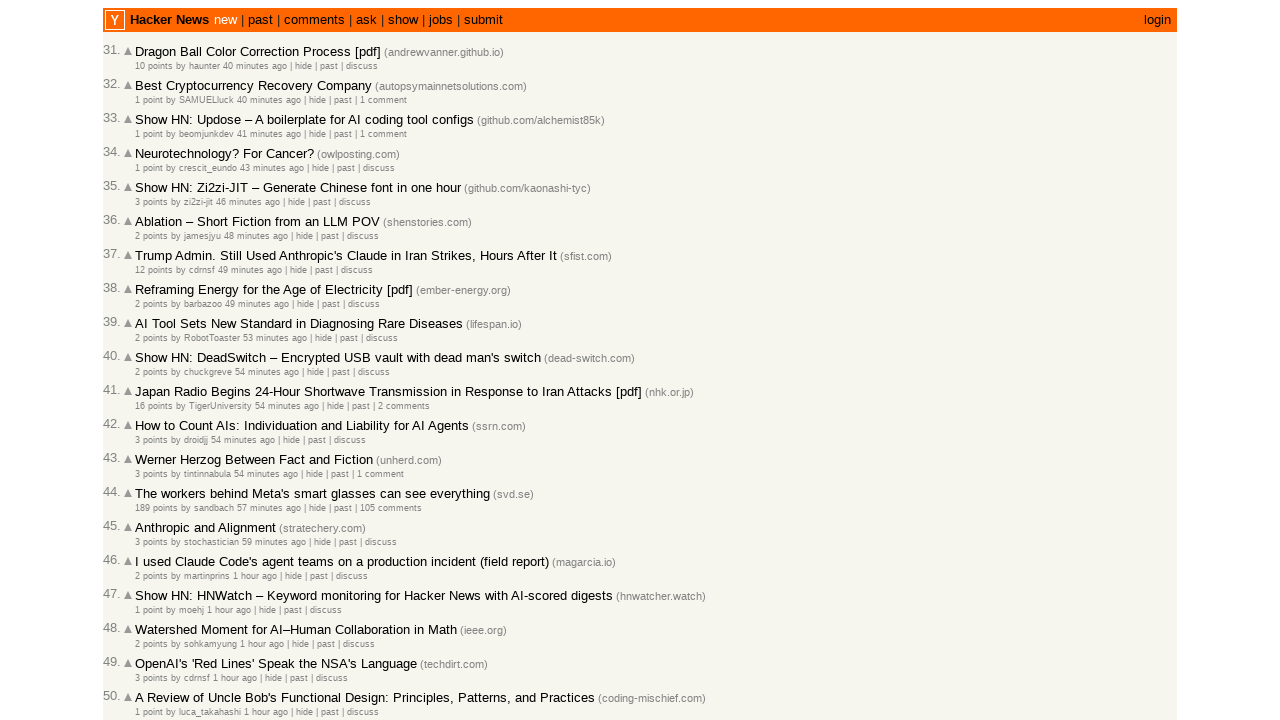

Clicked 'More' link again to load another page at (149, 616) on a.morelink
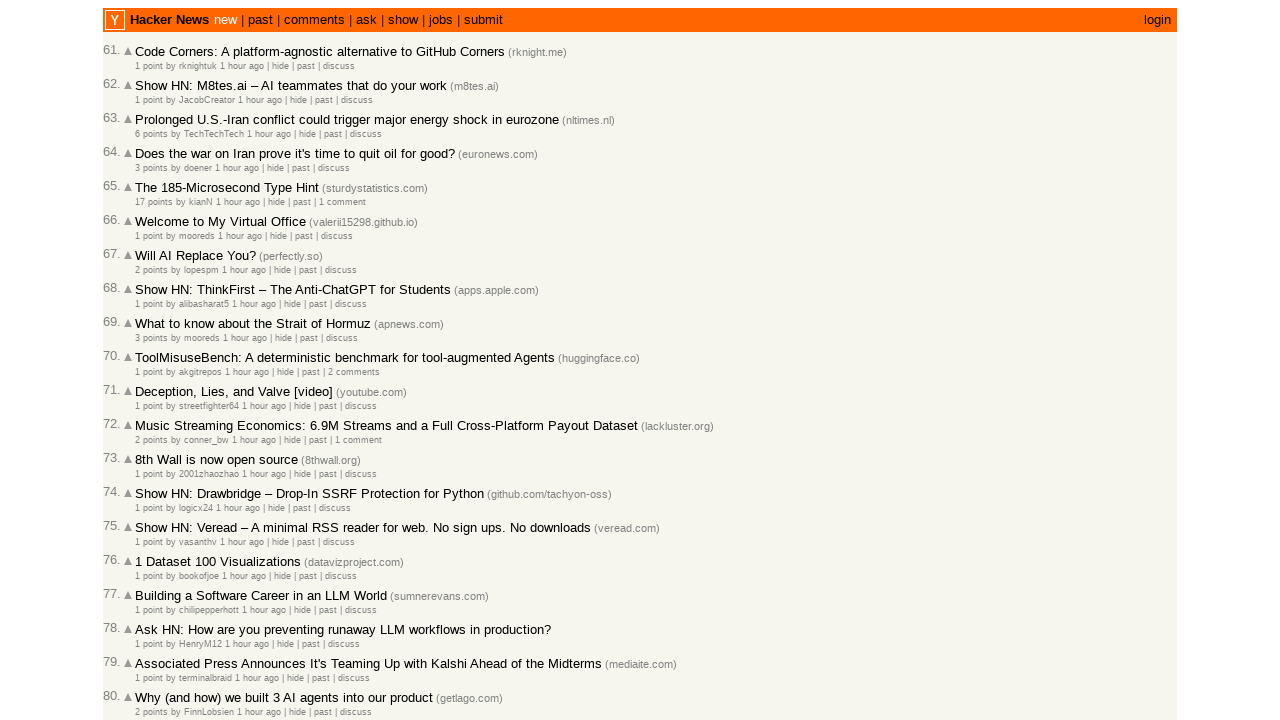

Waited for network to become idle after second More click
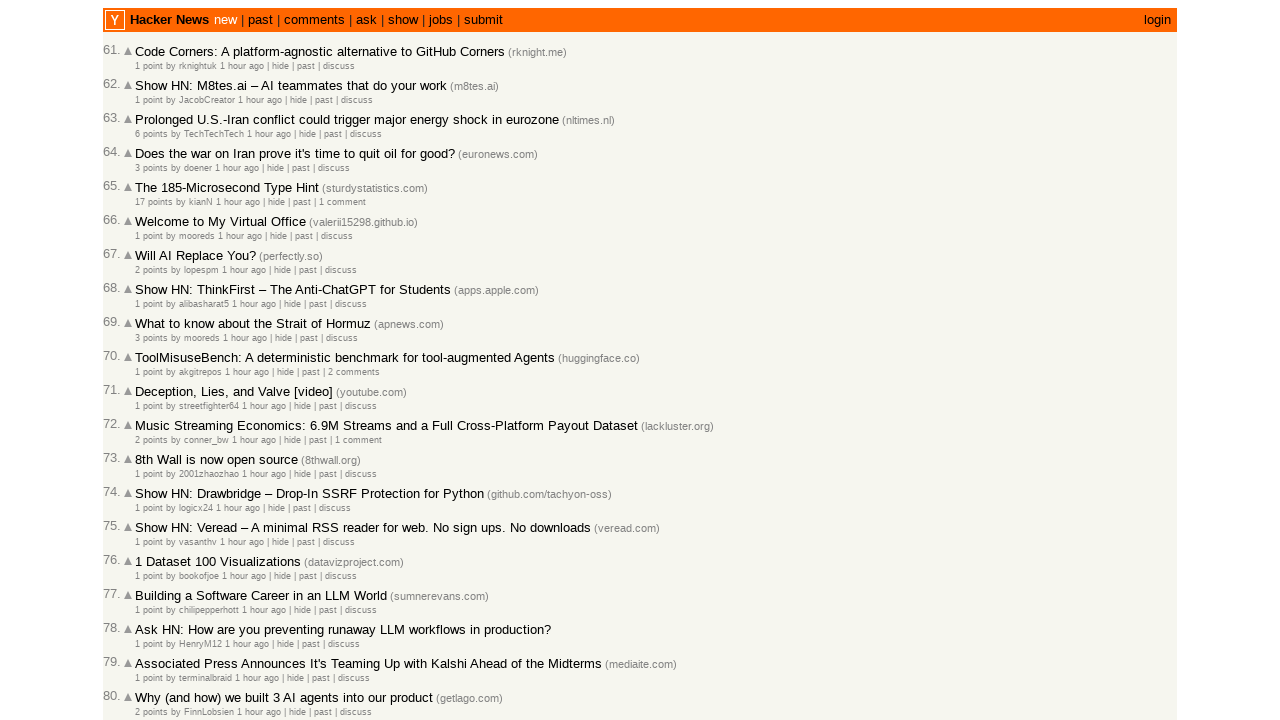

Waited for new articles to load on third page
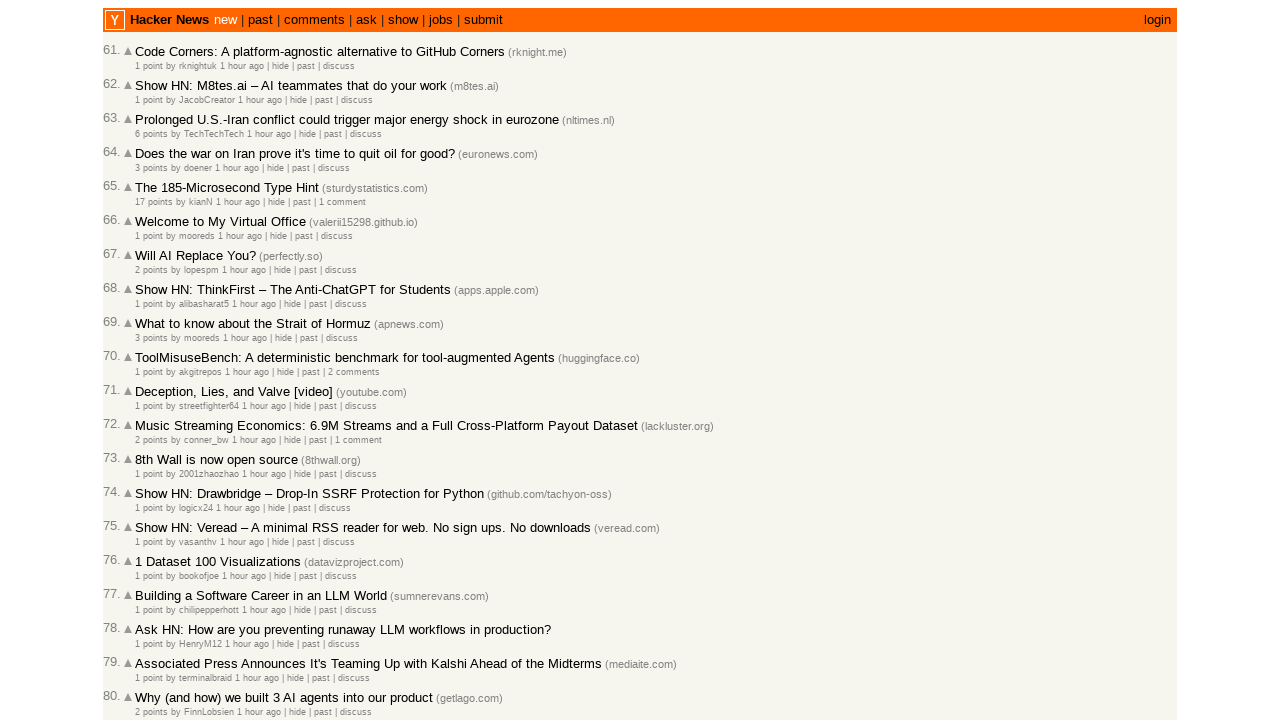

Clicked 'More' link one more time to demonstrate pagination at (149, 616) on a.morelink
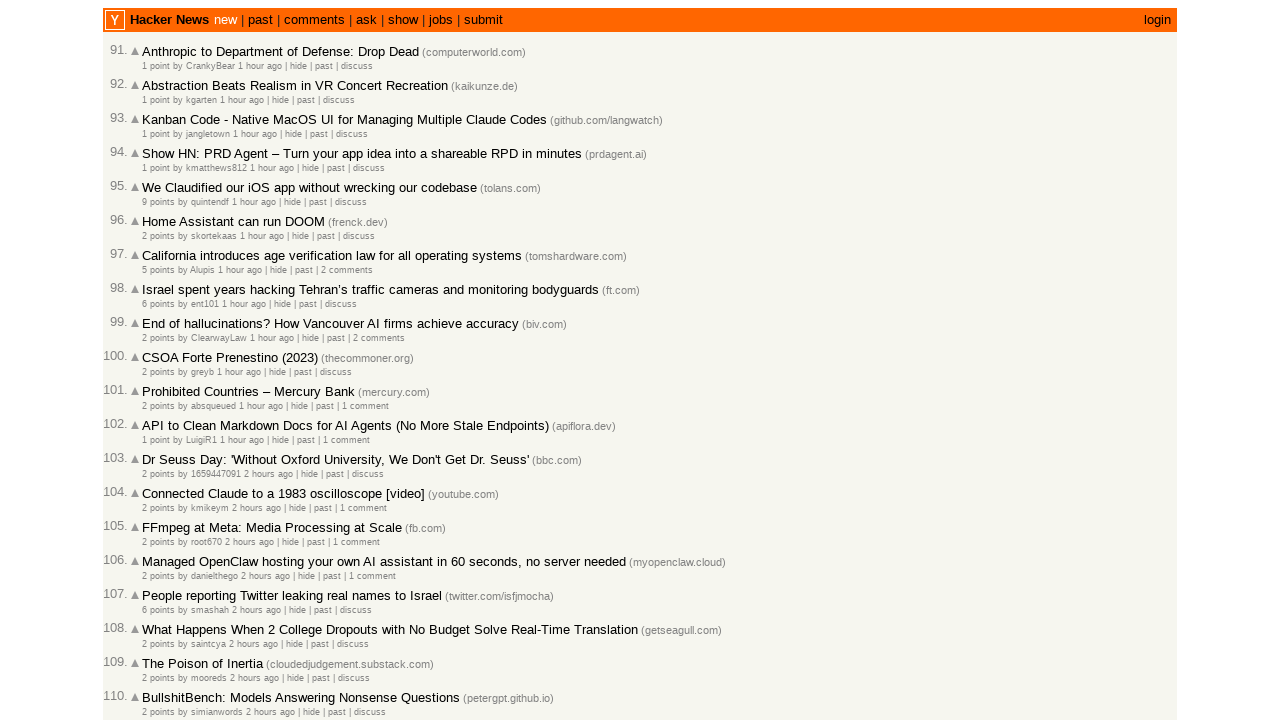

Waited for network to become idle after third More click
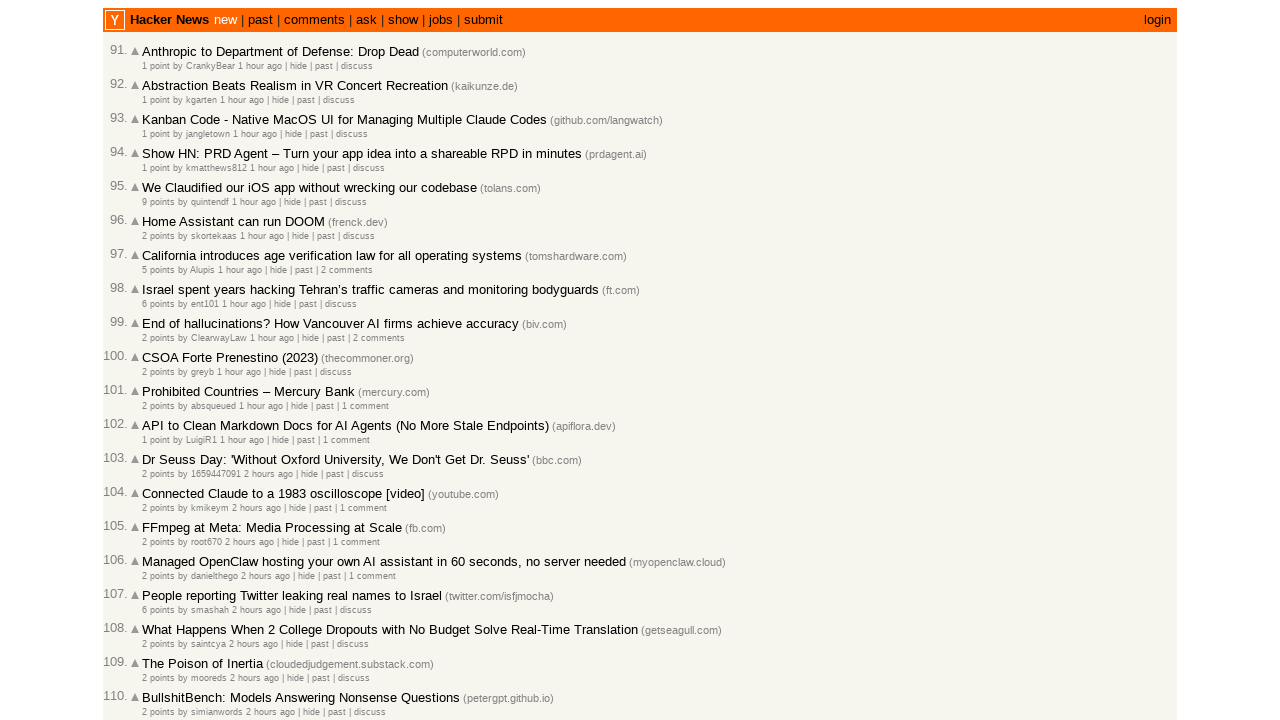

Verified articles are displayed on fourth page
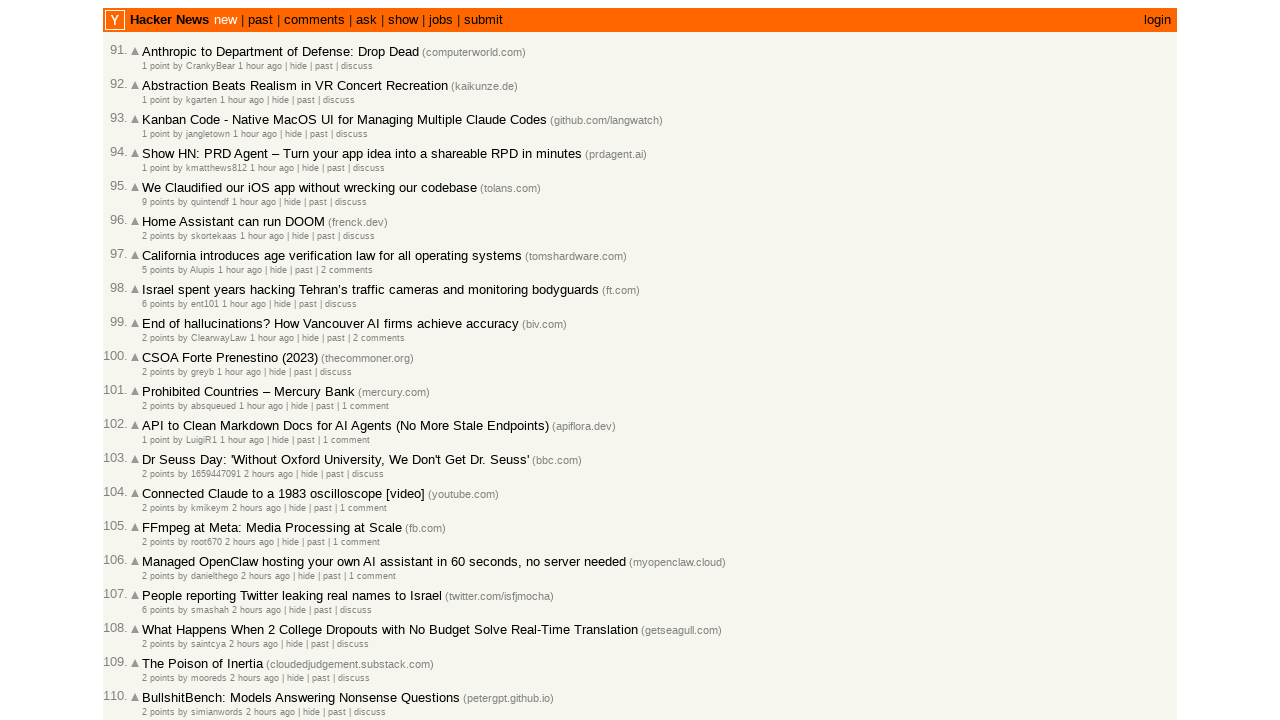

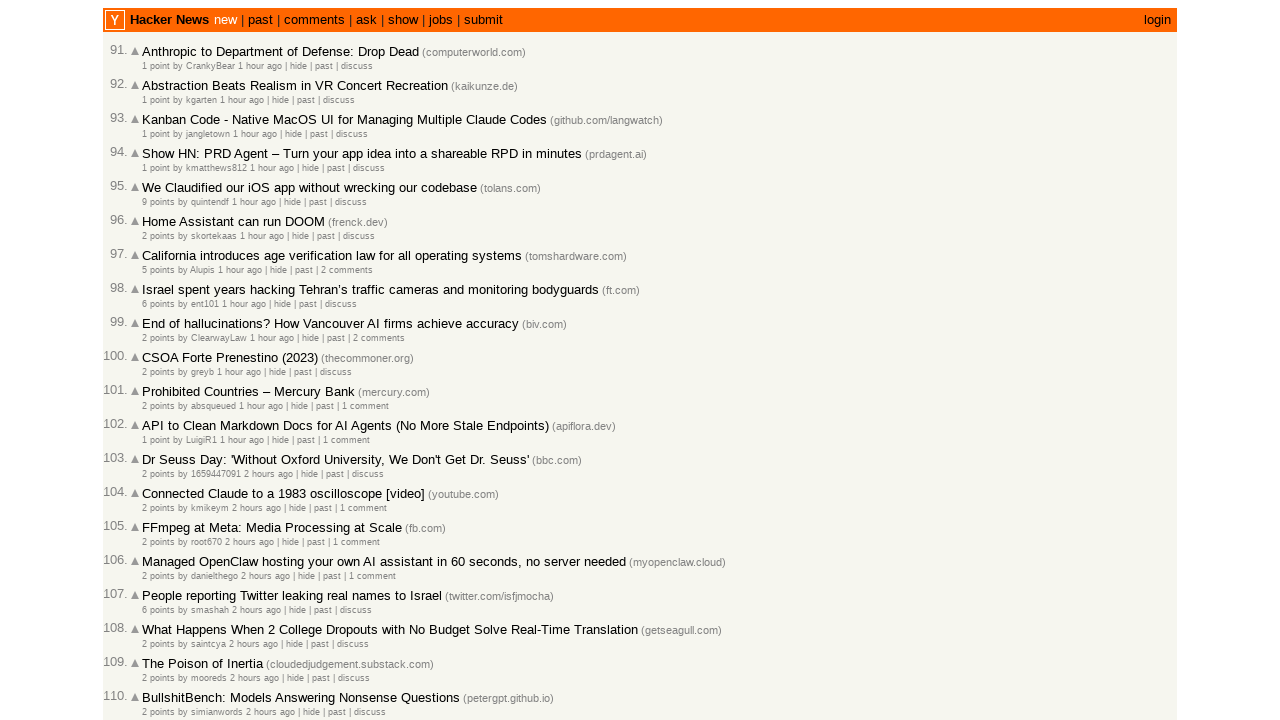